Navigates to NSE India website and maximizes the browser window

Starting URL: https://www.nseindia.com/

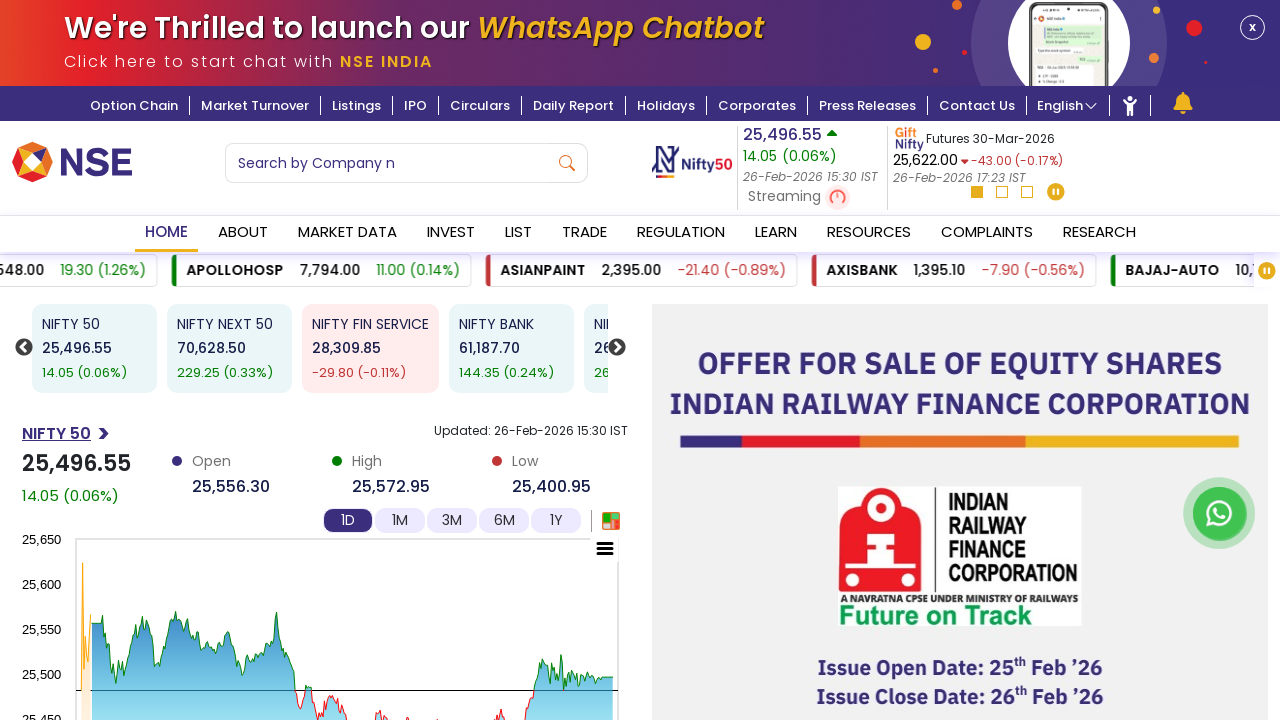

Navigated to NSE India website
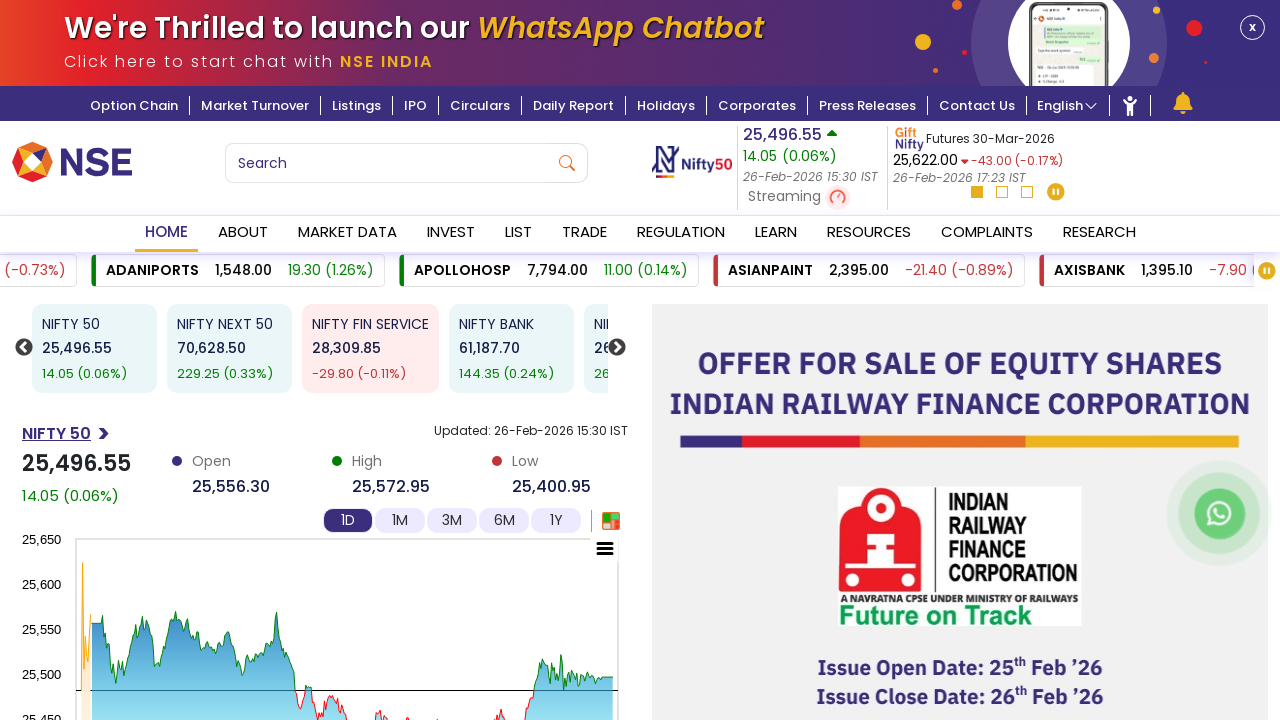

Maximized browser window to 1920x1080
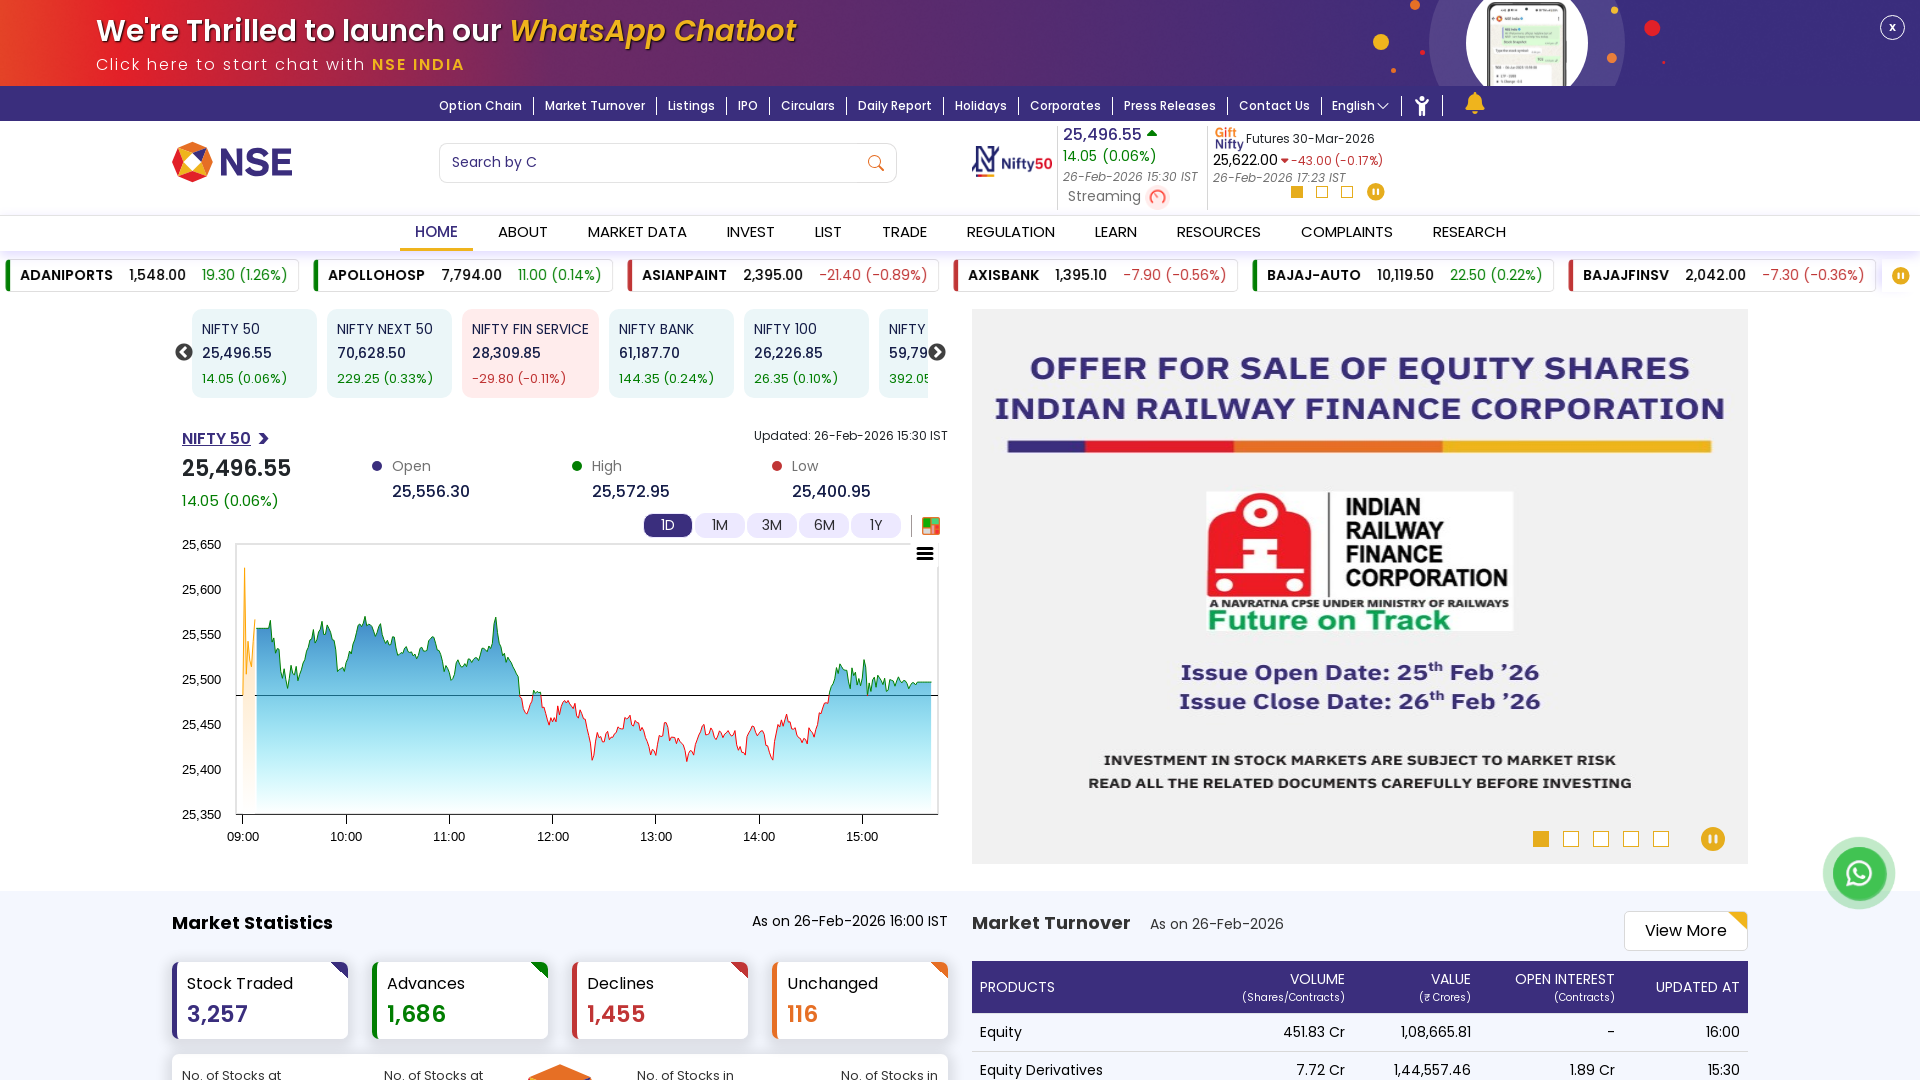

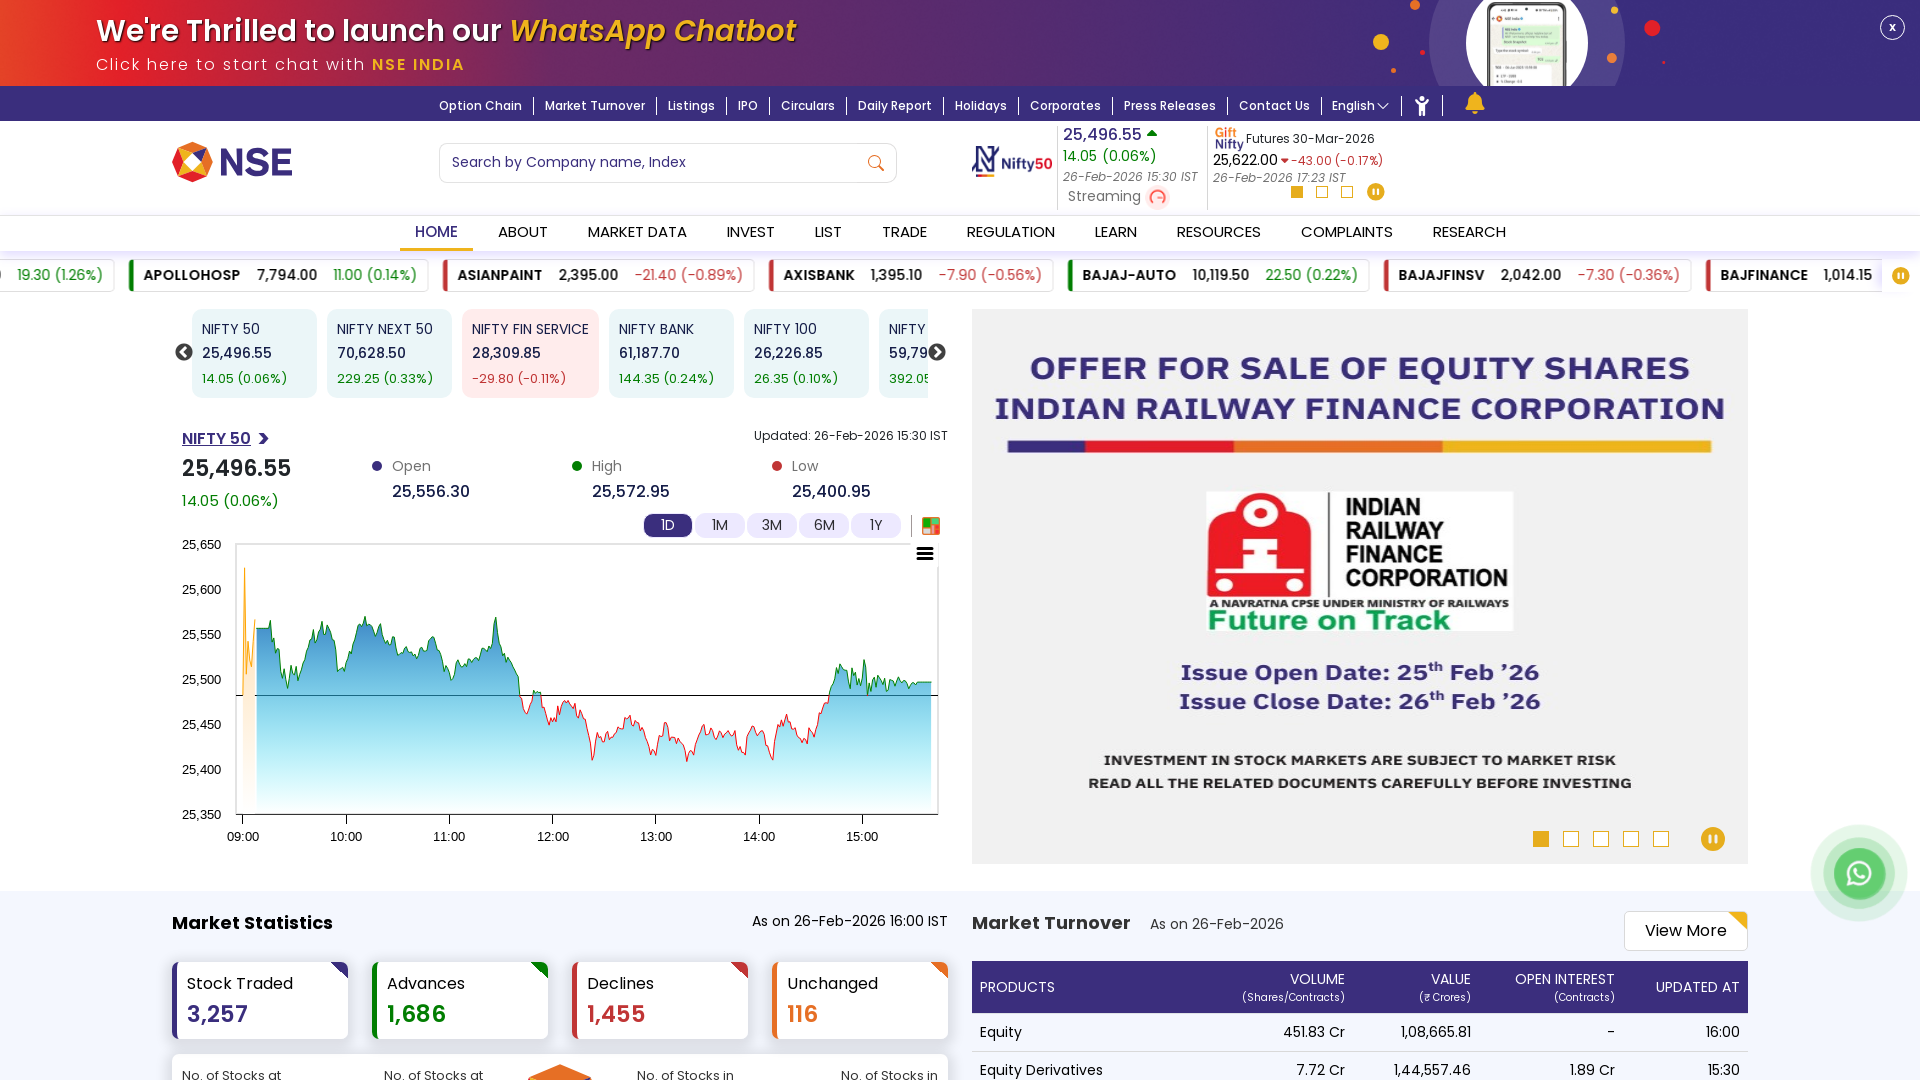